Solves a math problem by extracting a value from an element attribute, calculating the result, and submitting a form with checkboxes and radio buttons

Starting URL: http://suninjuly.github.io/get_attribute.html

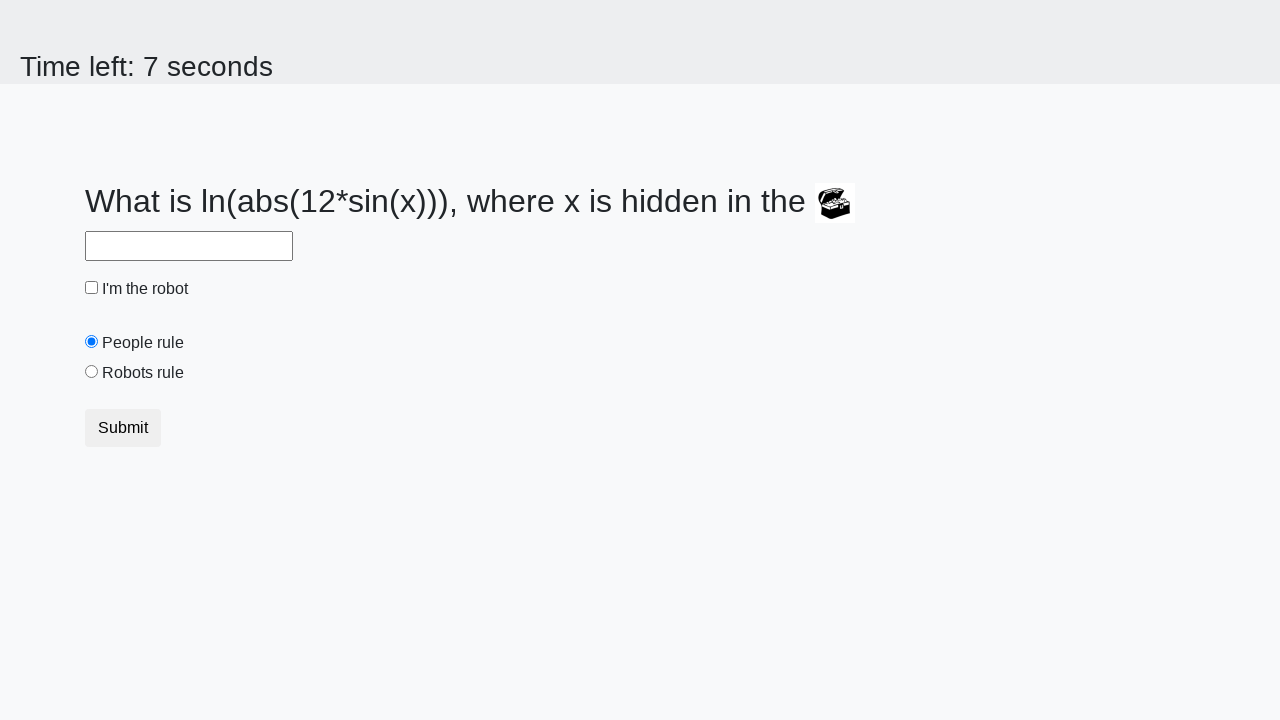

Retrieved 'valuex' attribute from treasure element
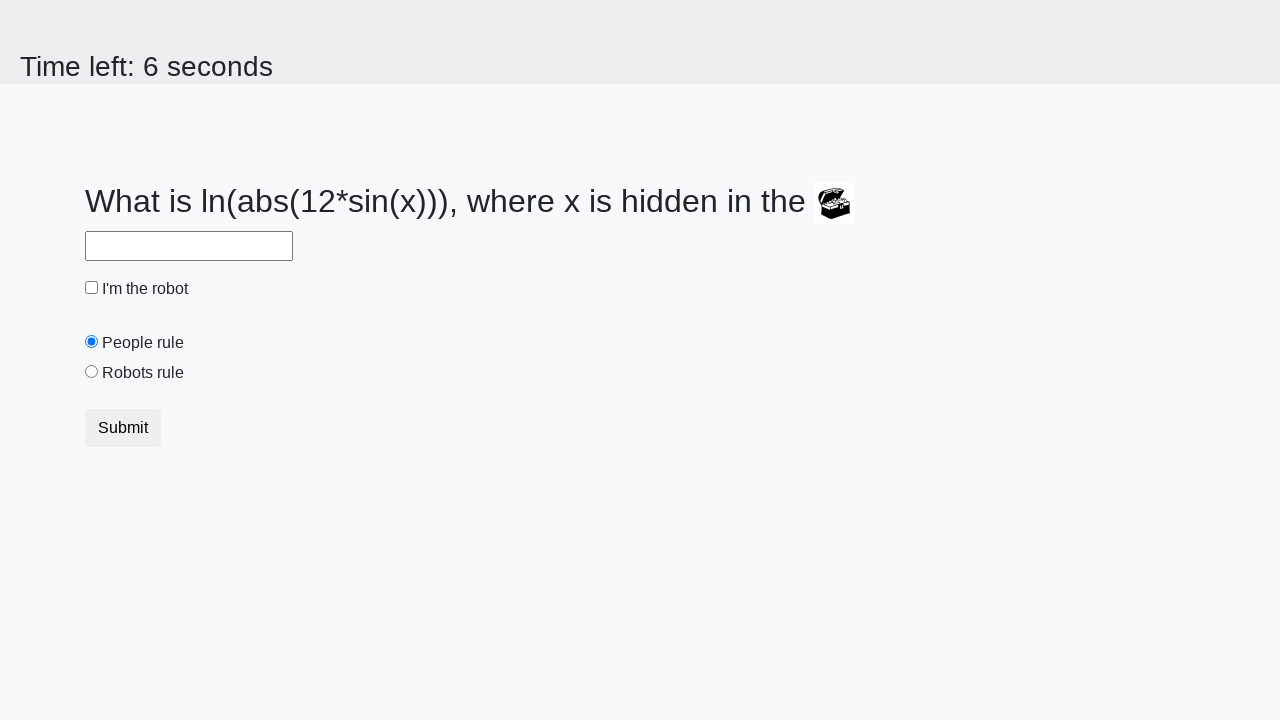

Calculated result using formula: y = log(abs(12*sin(501)))
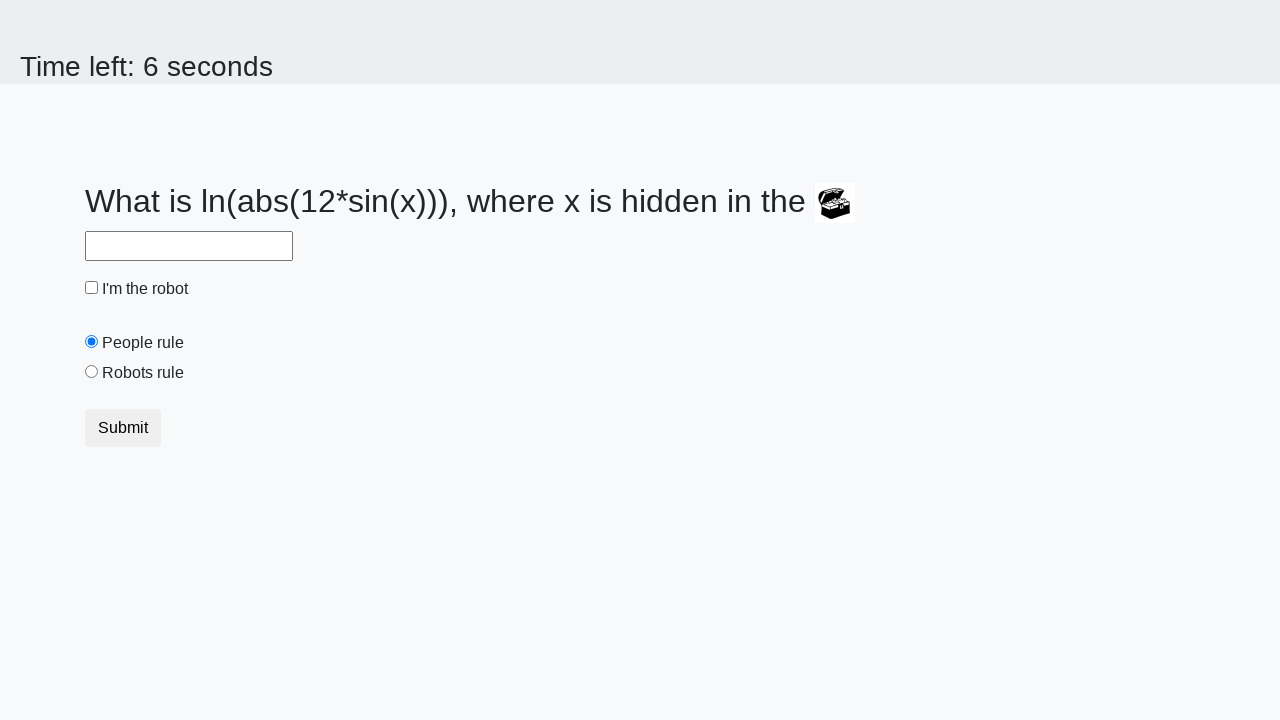

Filled answer field with calculated value: 2.481372114242163 on #answer
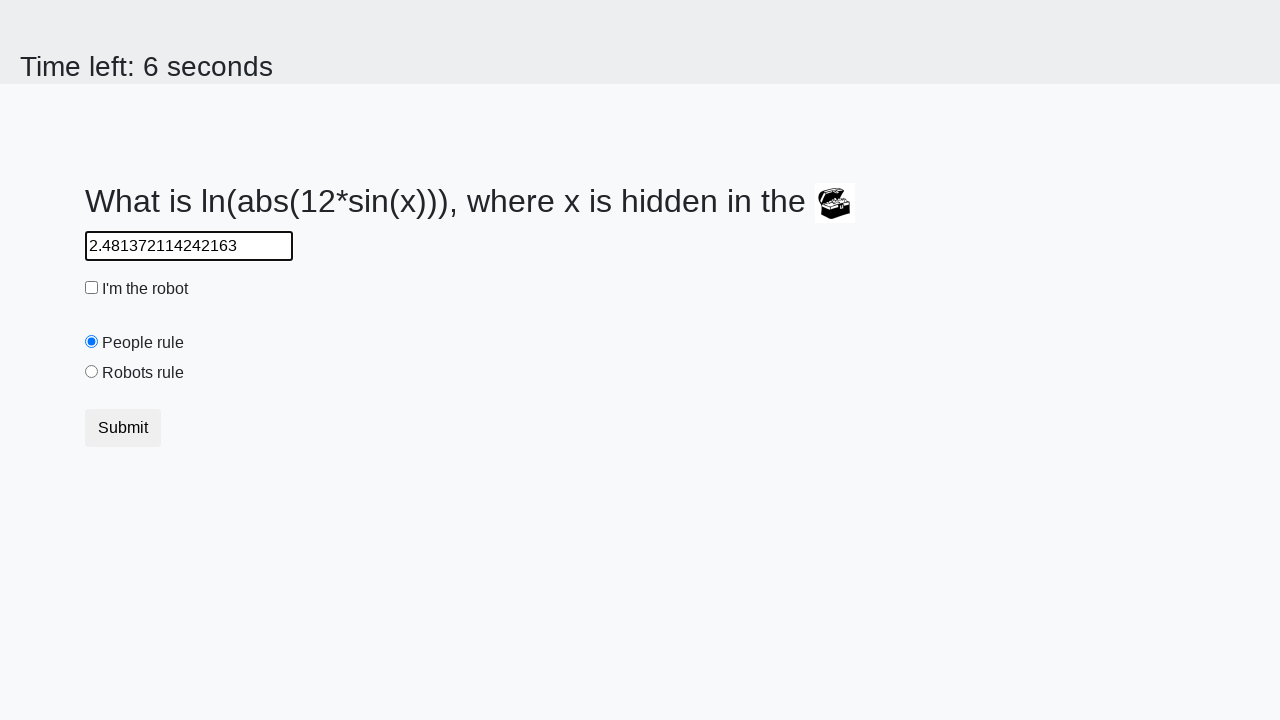

Clicked robot checkbox at (92, 288) on #robotCheckbox
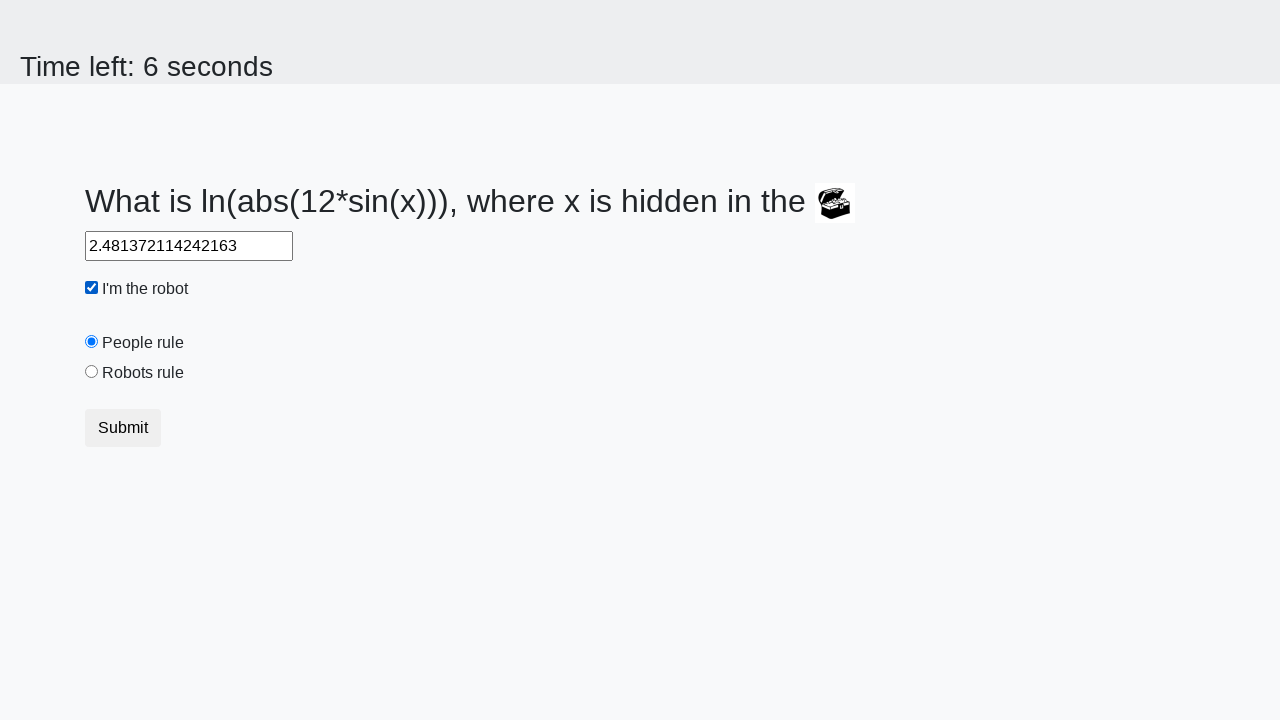

Selected 'robots rule' radio button at (92, 372) on #robotsRule
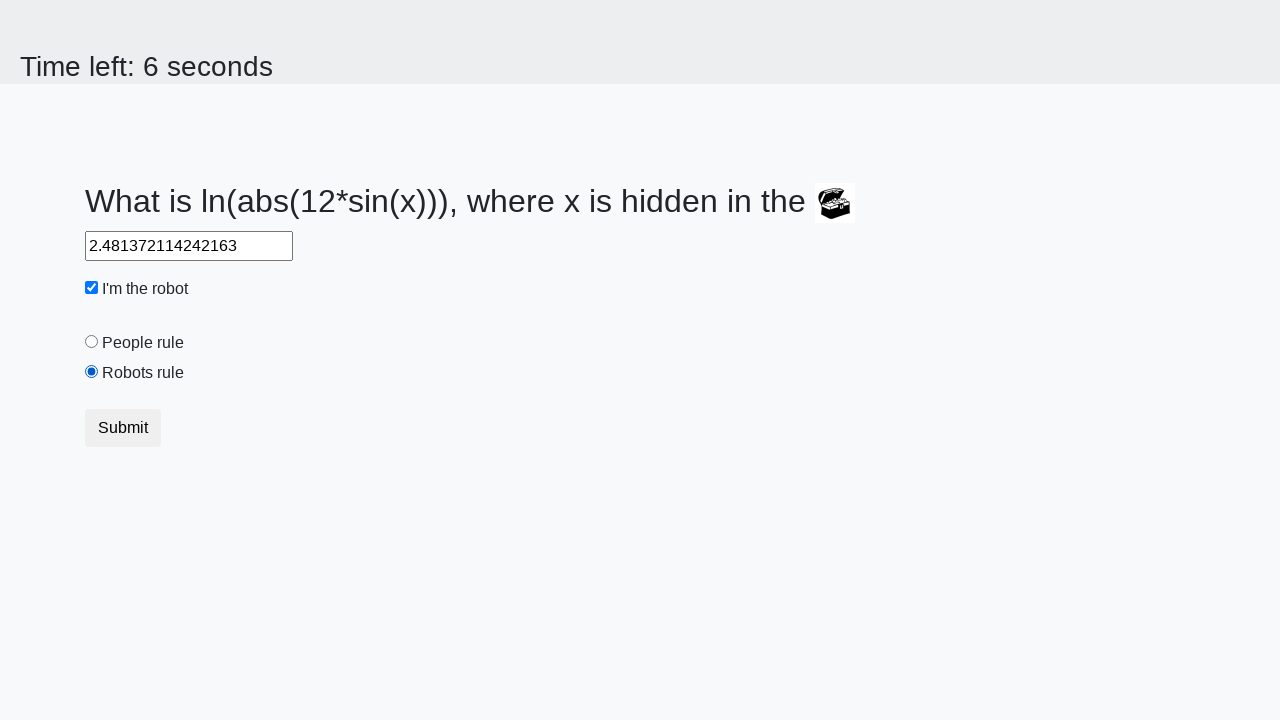

Clicked submit button to send form at (123, 428) on button.btn
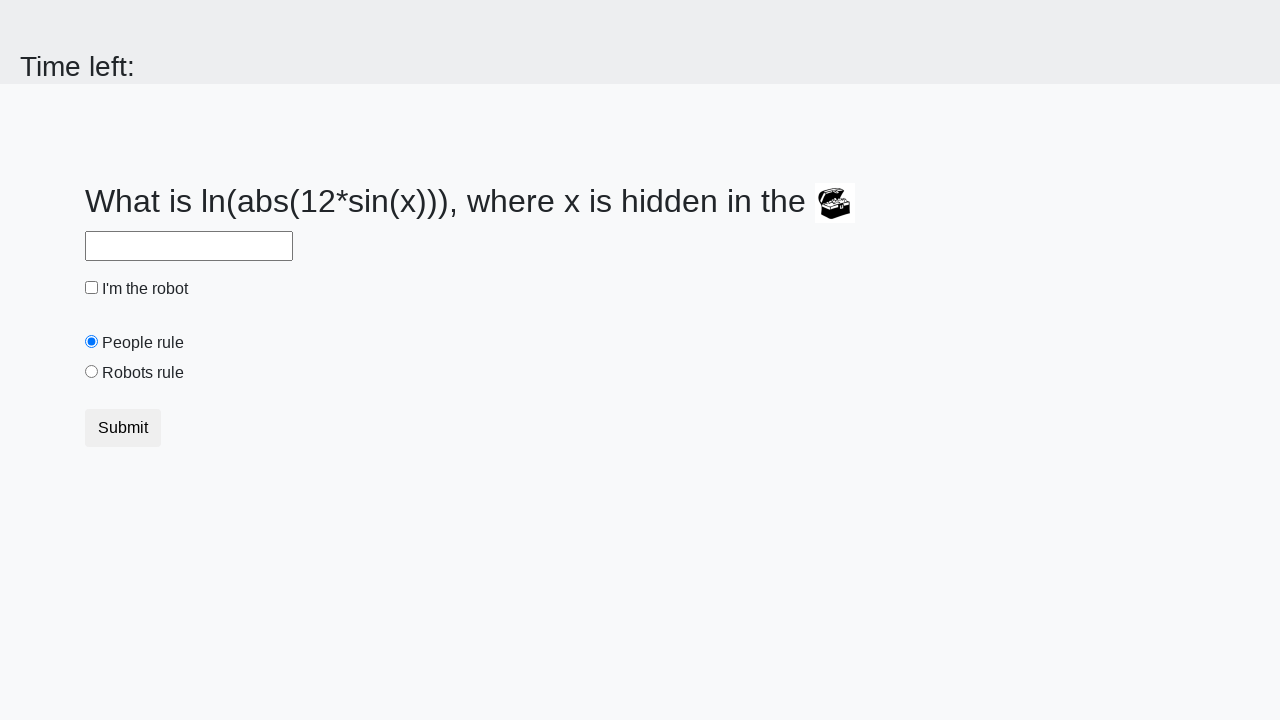

Waited 1000ms for result page to load
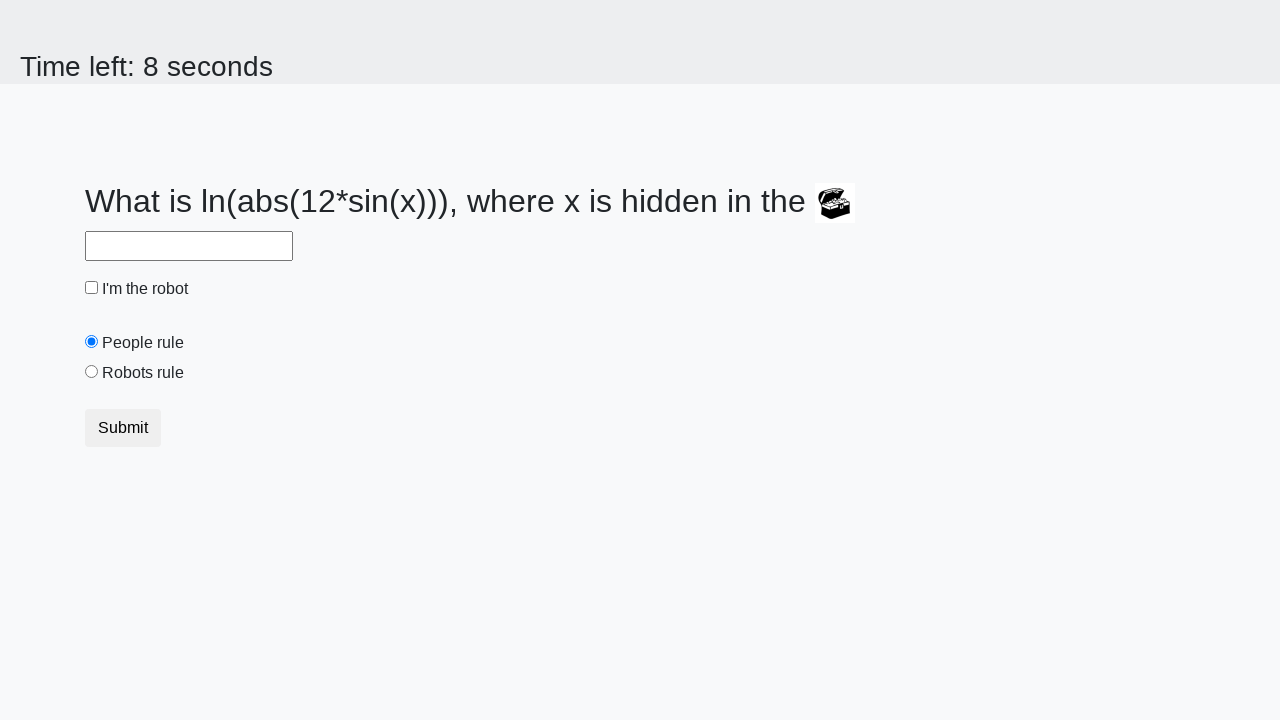

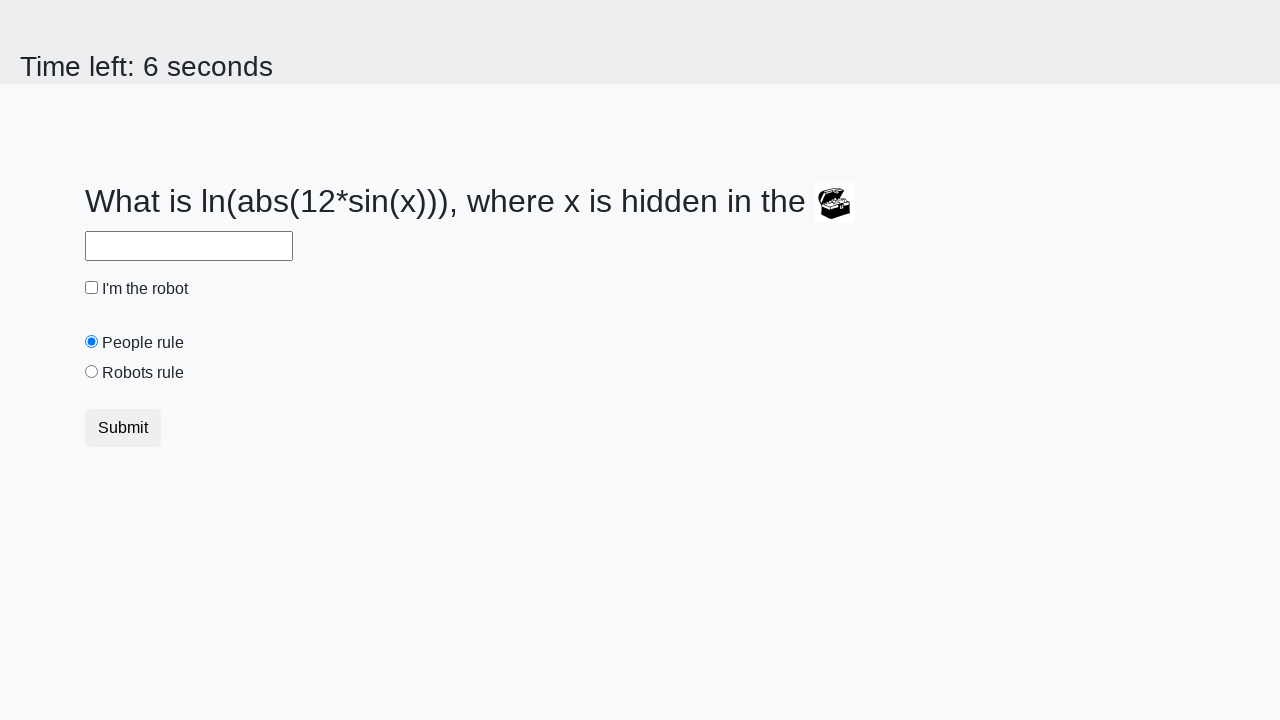